Verifies the current URL of the OrangeHRM application

Starting URL: https://opensource-demo.orangehrmlive.com/web/index.php/auth/login

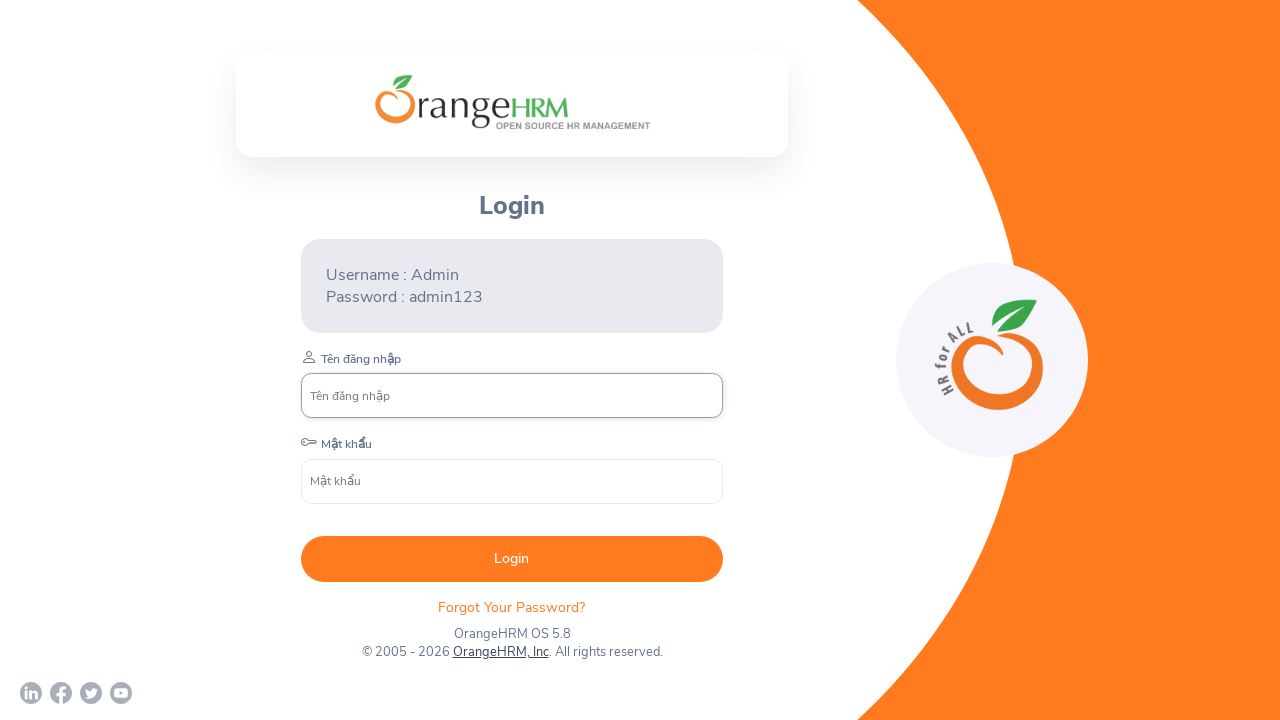

Waited for page to load (domcontentloaded state)
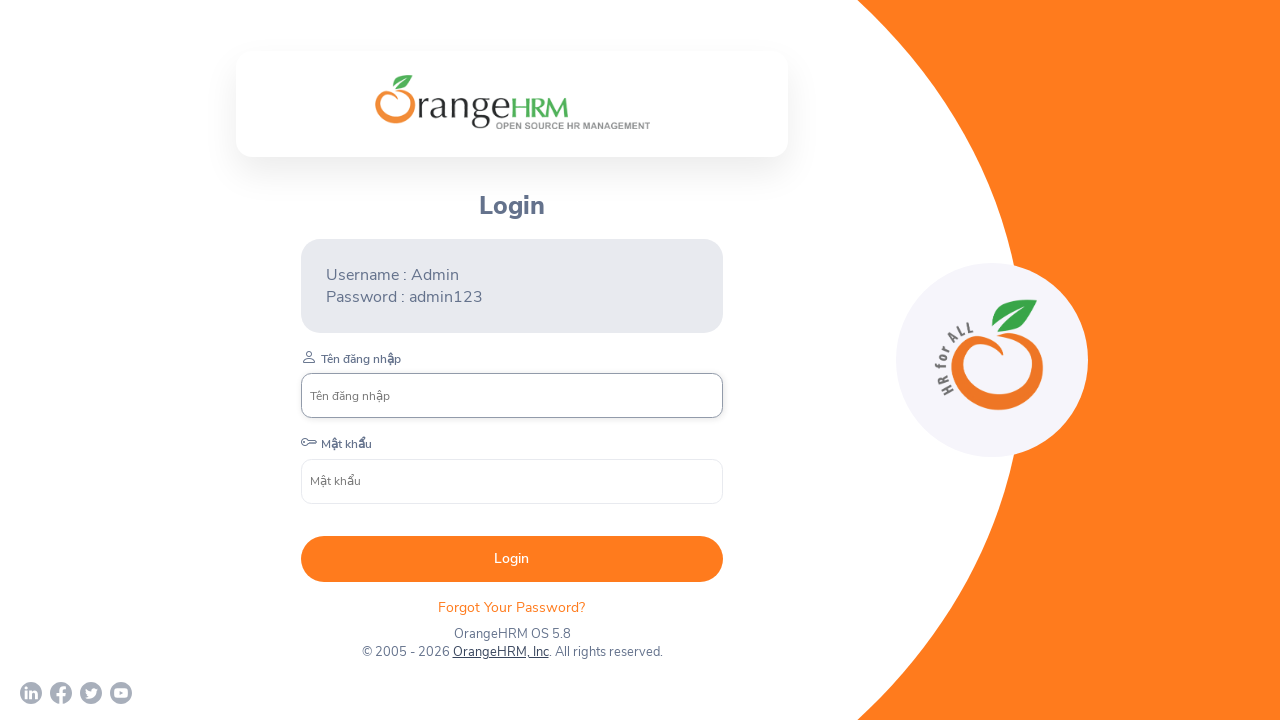

Retrieved current URL: https://opensource-demo.orangehrmlive.com/web/index.php/auth/login
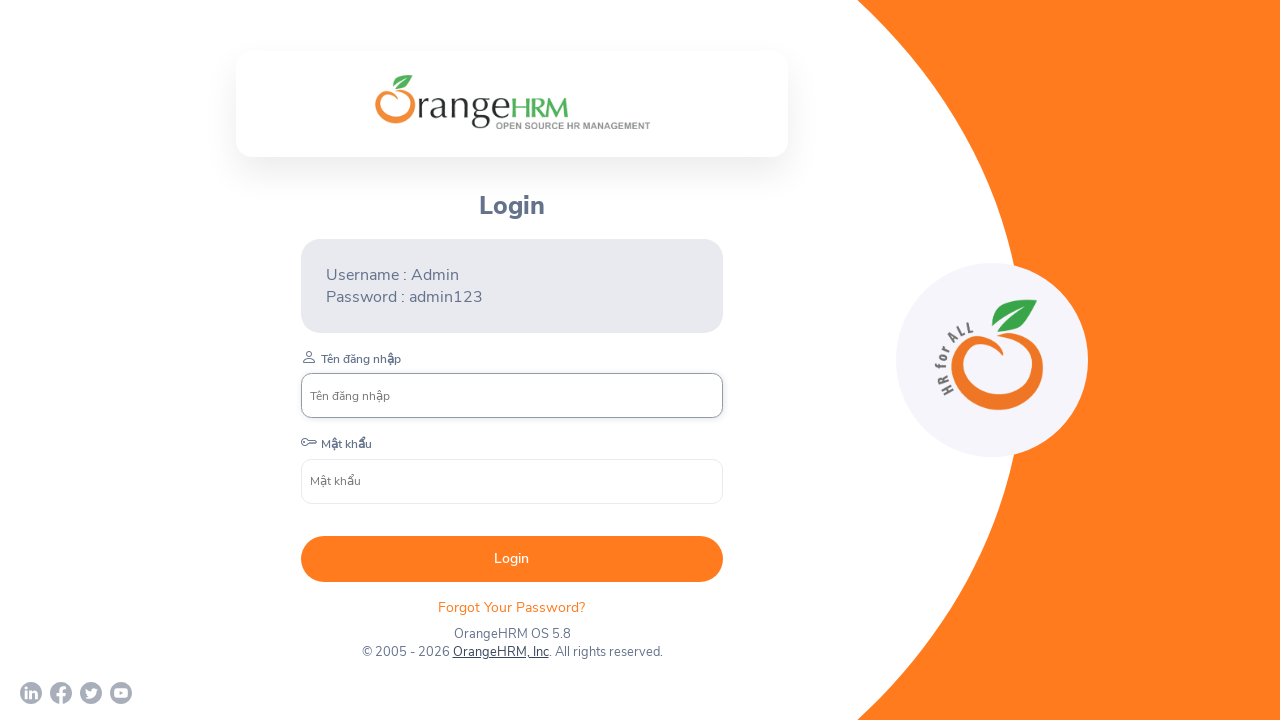

Verified that current URL contains the OrangeHRM domain
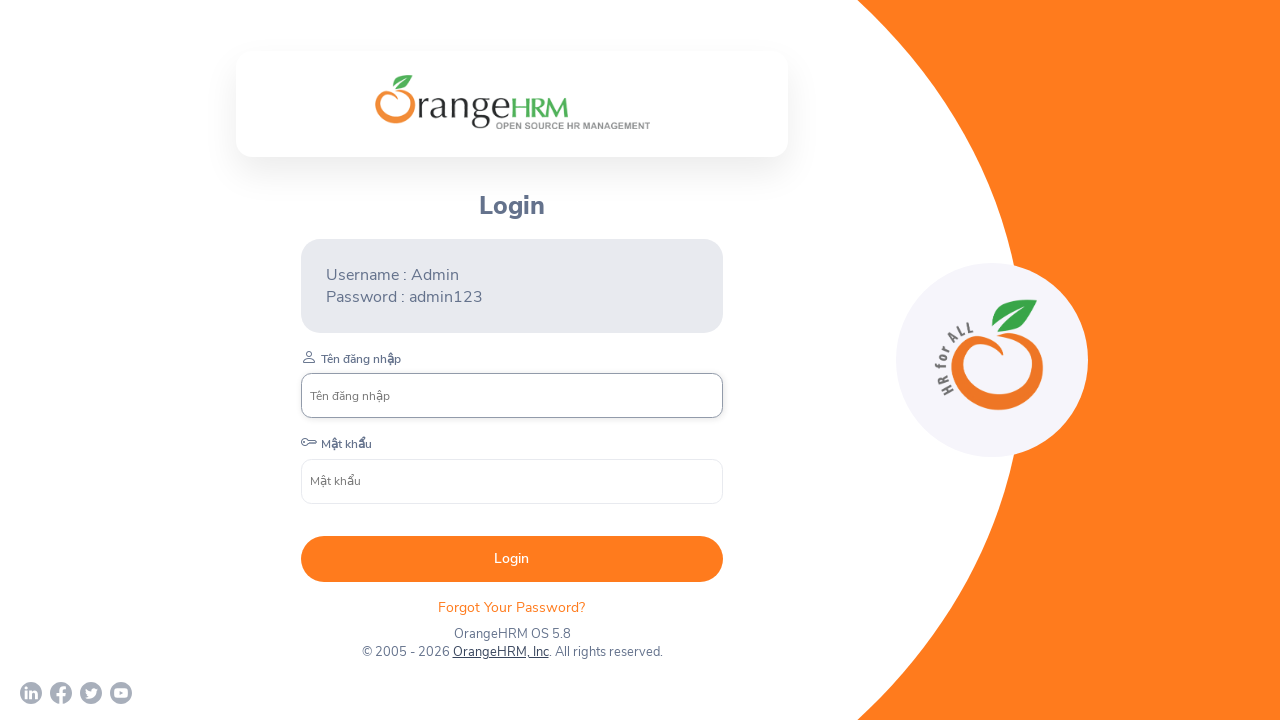

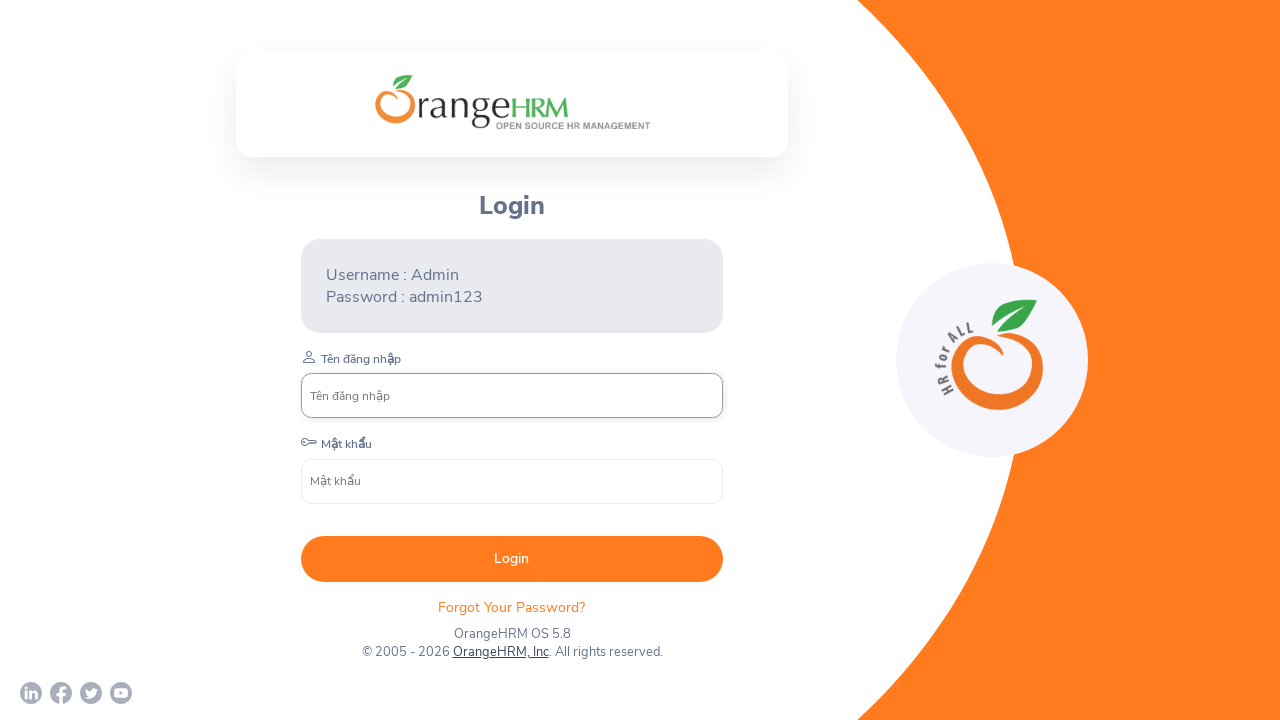